Navigates to the OrangeHRM login page and verifies the page loads successfully by checking the current URL

Starting URL: https://opensource-demo.orangehrmlive.com/web/index.php/auth/login

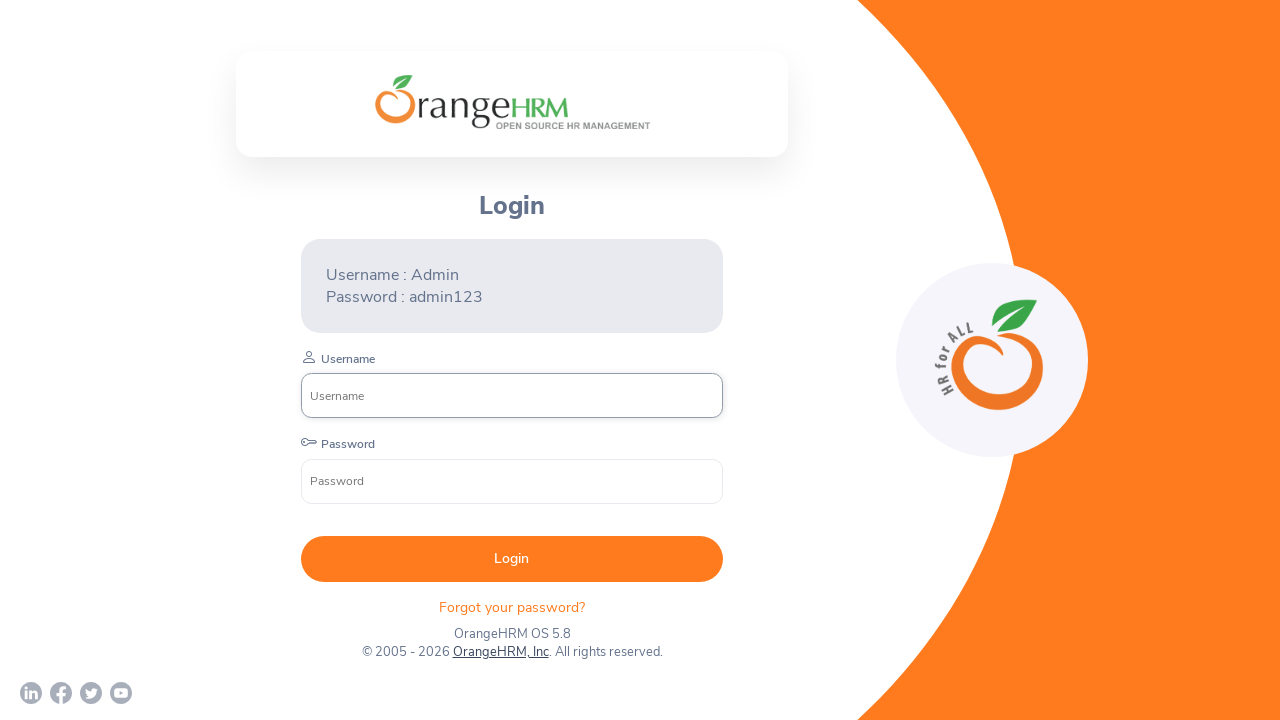

Waited for page to reach networkidle state
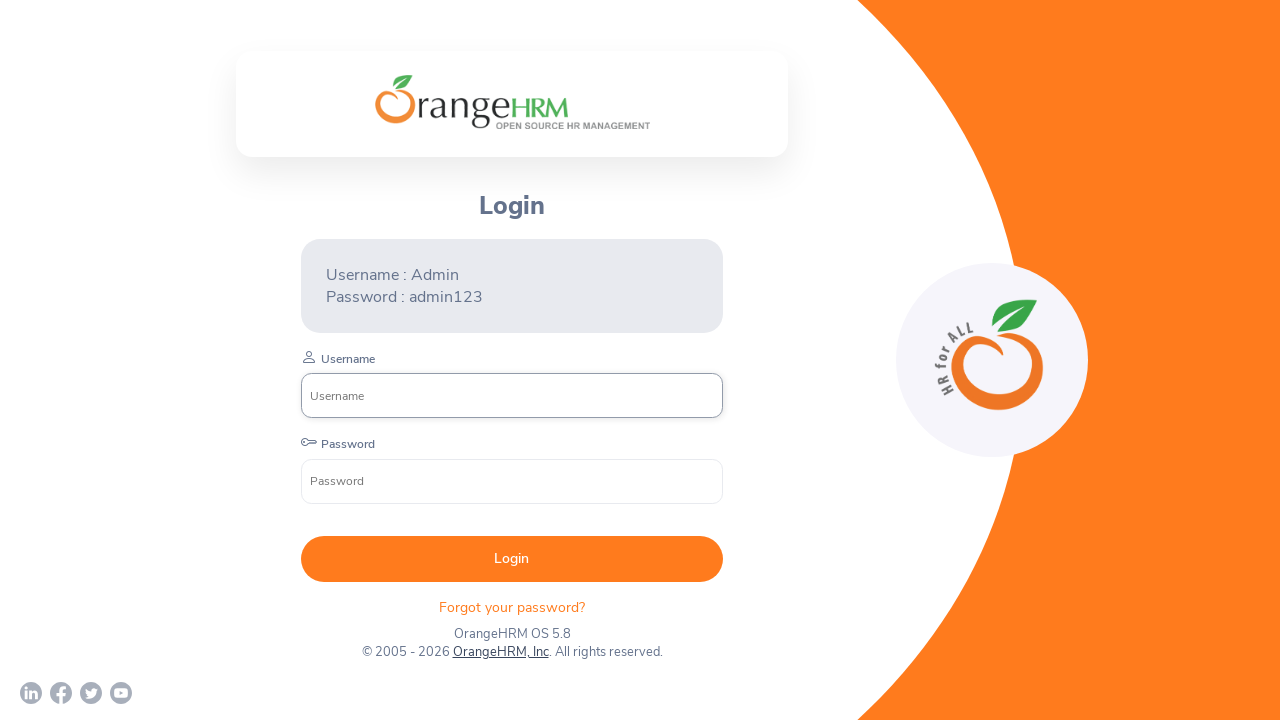

Retrieved current URL: https://opensource-demo.orangehrmlive.com/web/index.php/auth/login
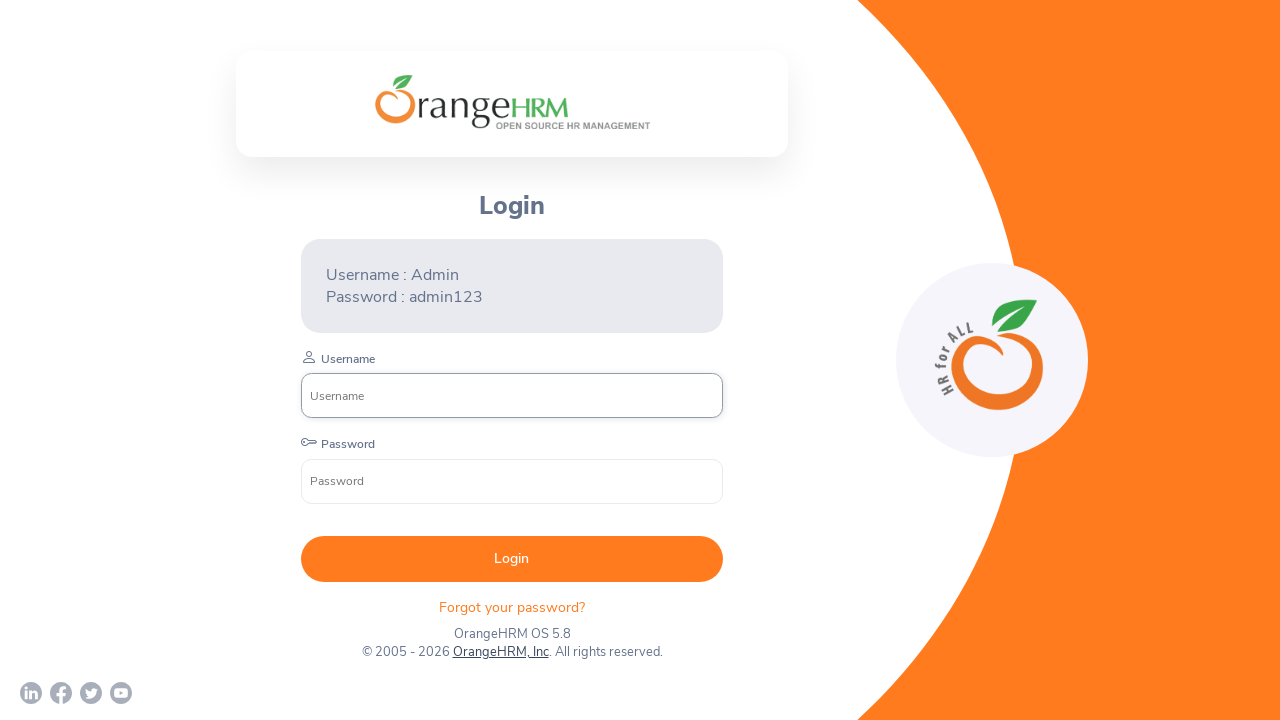

Printed current URL to console
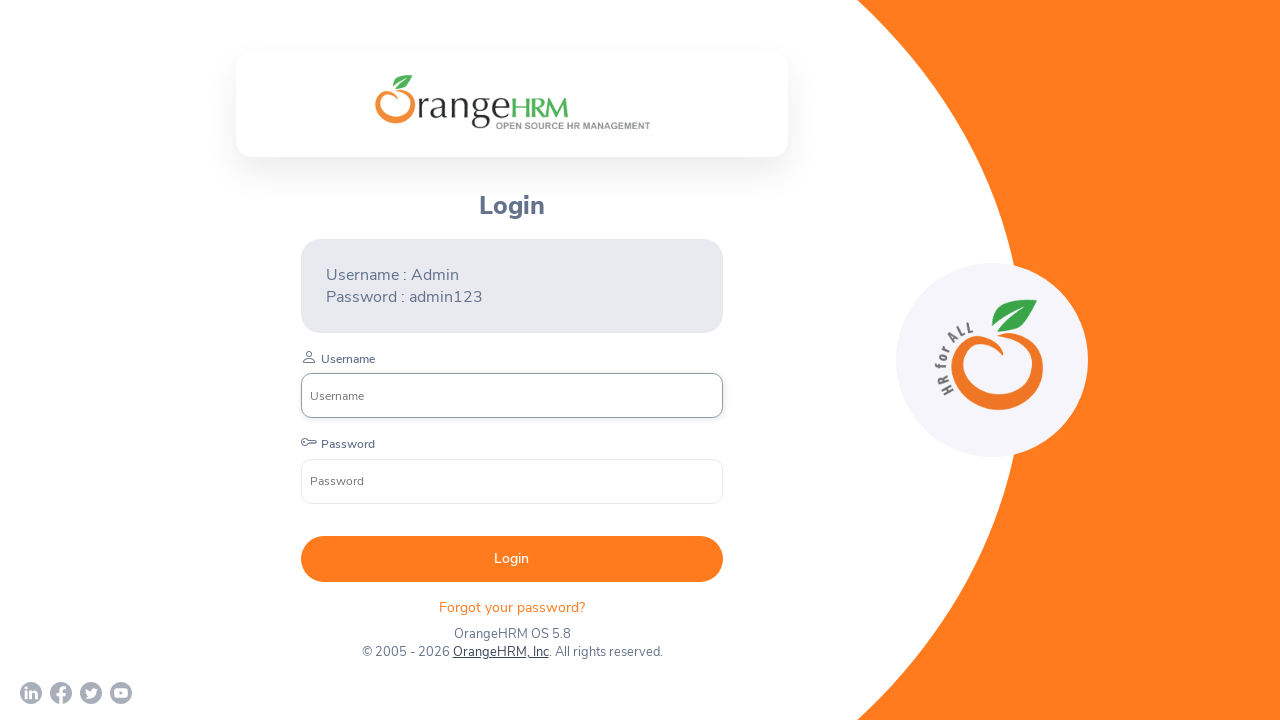

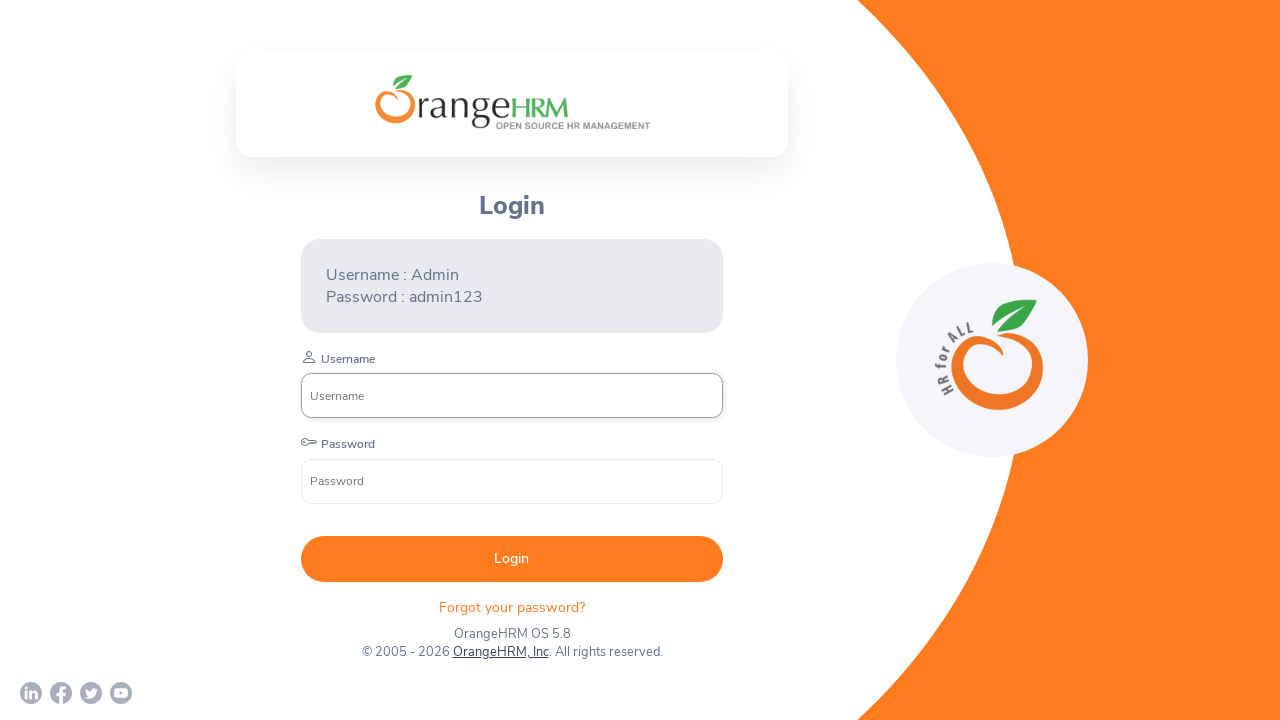